Navigates to the World Bank debarred firms page and verifies that the data grid with firm information loads successfully.

Starting URL: https://projects.worldbank.org/en/projects-operations/procurement/debarred-firms

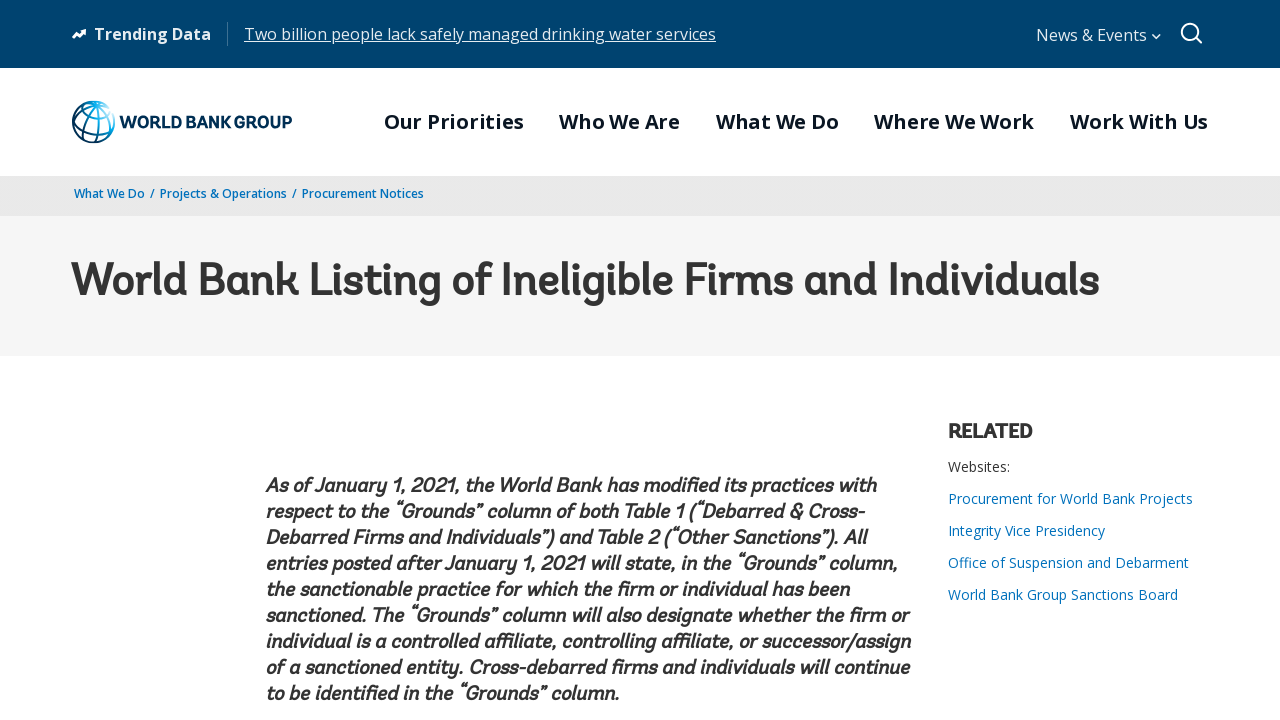

Navigated to World Bank debarred firms page
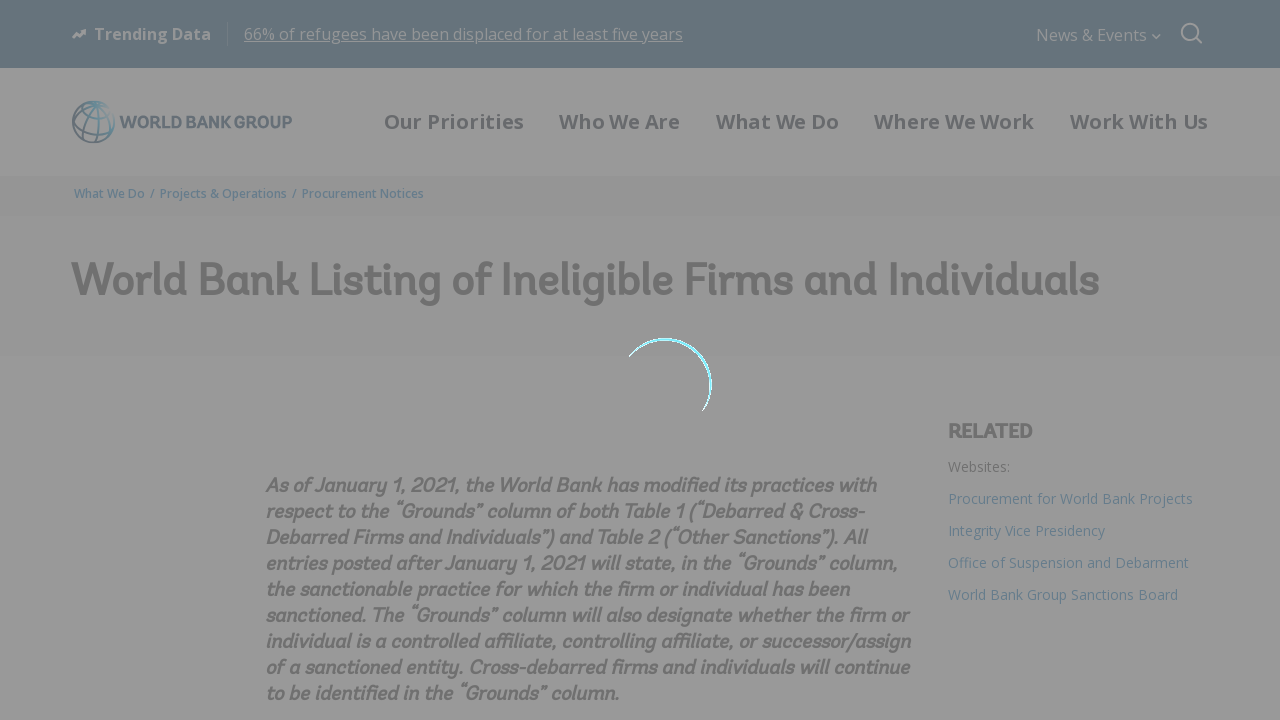

Data grid content container loaded
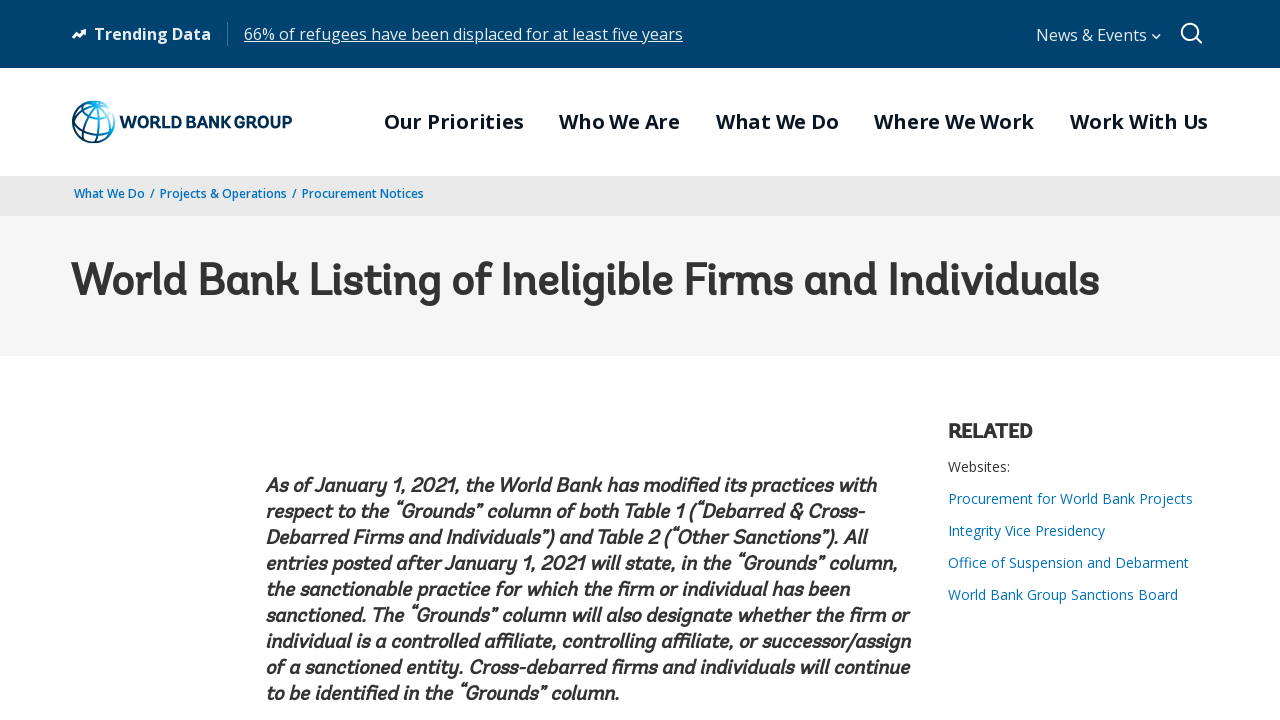

Table element with debarred firms data is present
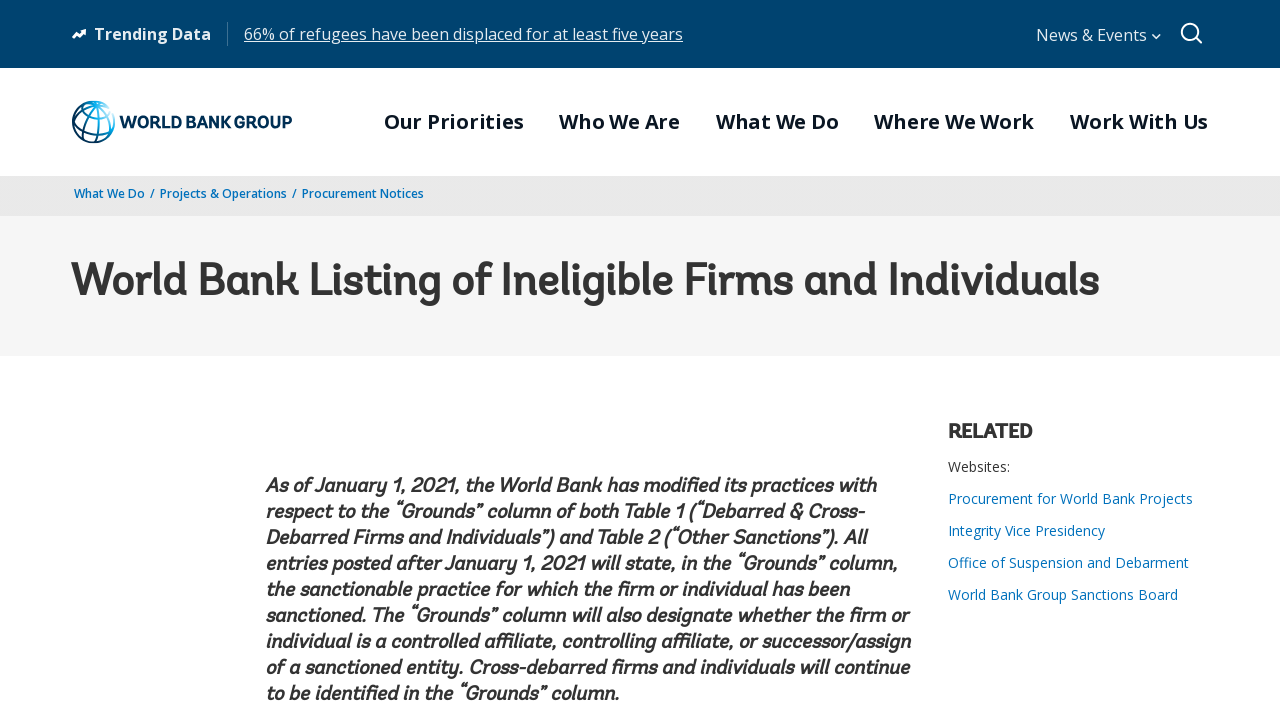

Table rows successfully loaded in the data grid
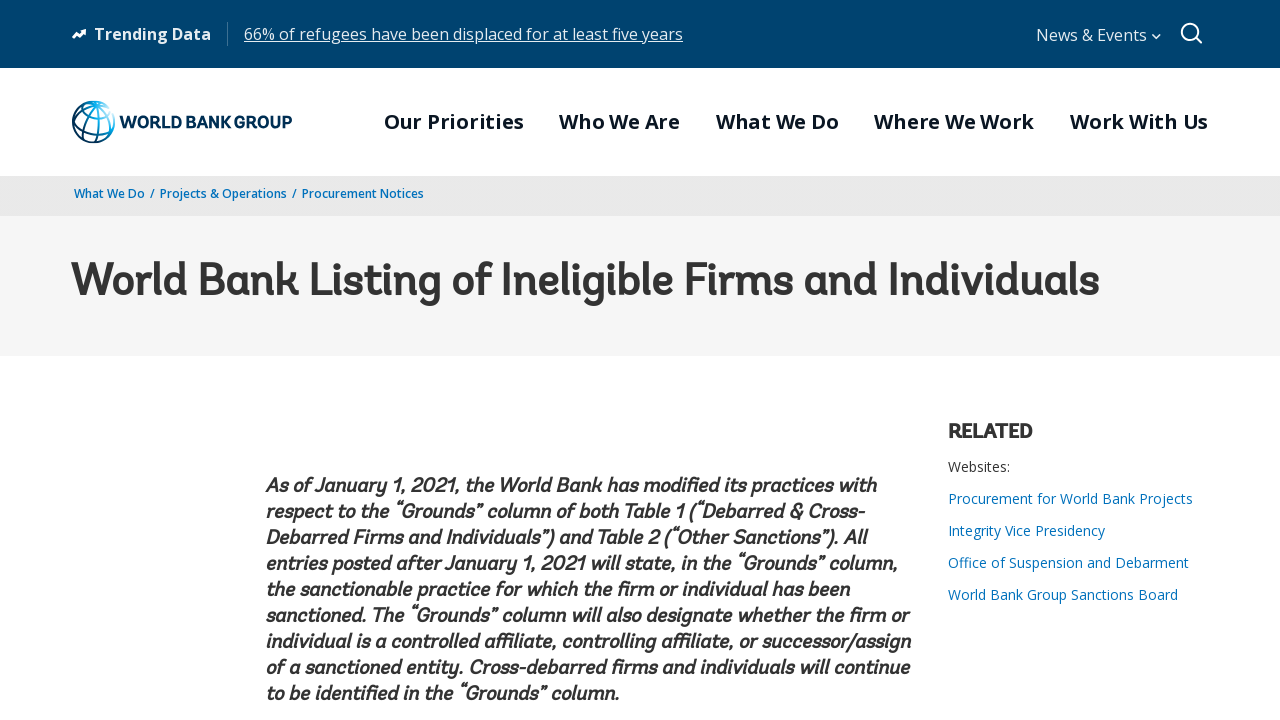

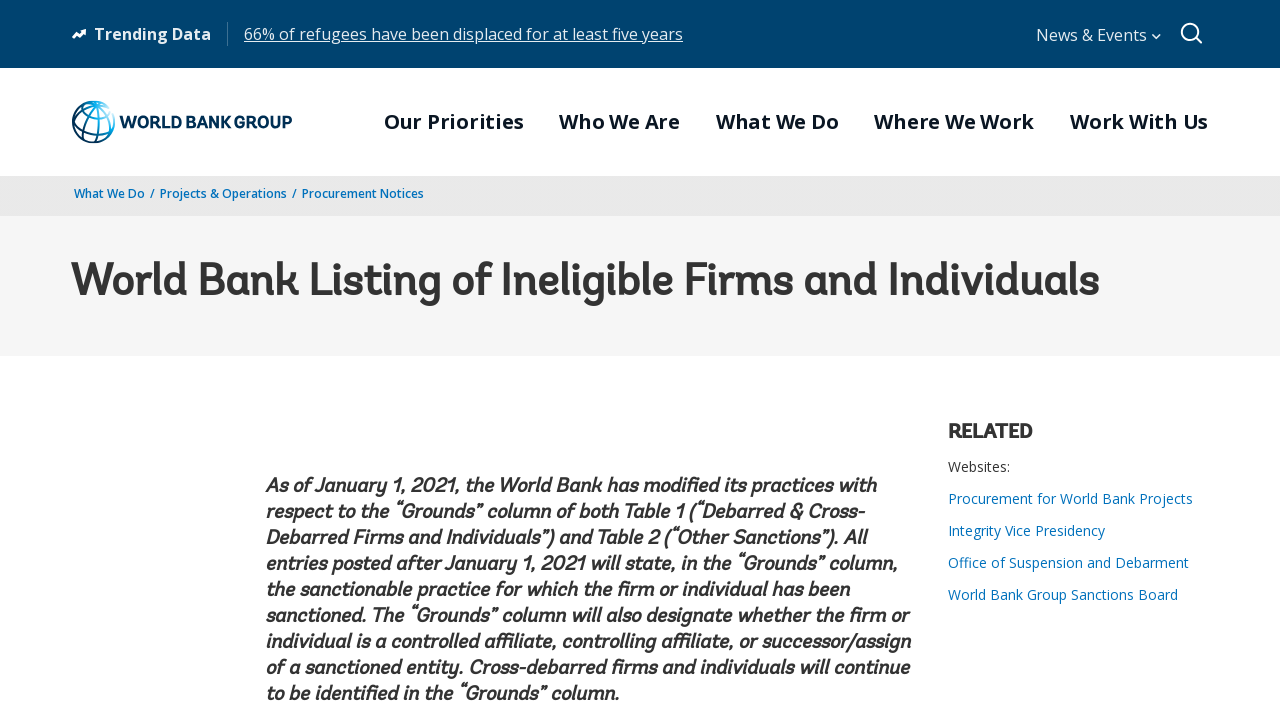